Navigates to HCL company website and verifies that the Founder & Chairman information is displayed on the leadership page

Starting URL: https://www.hcl.com/

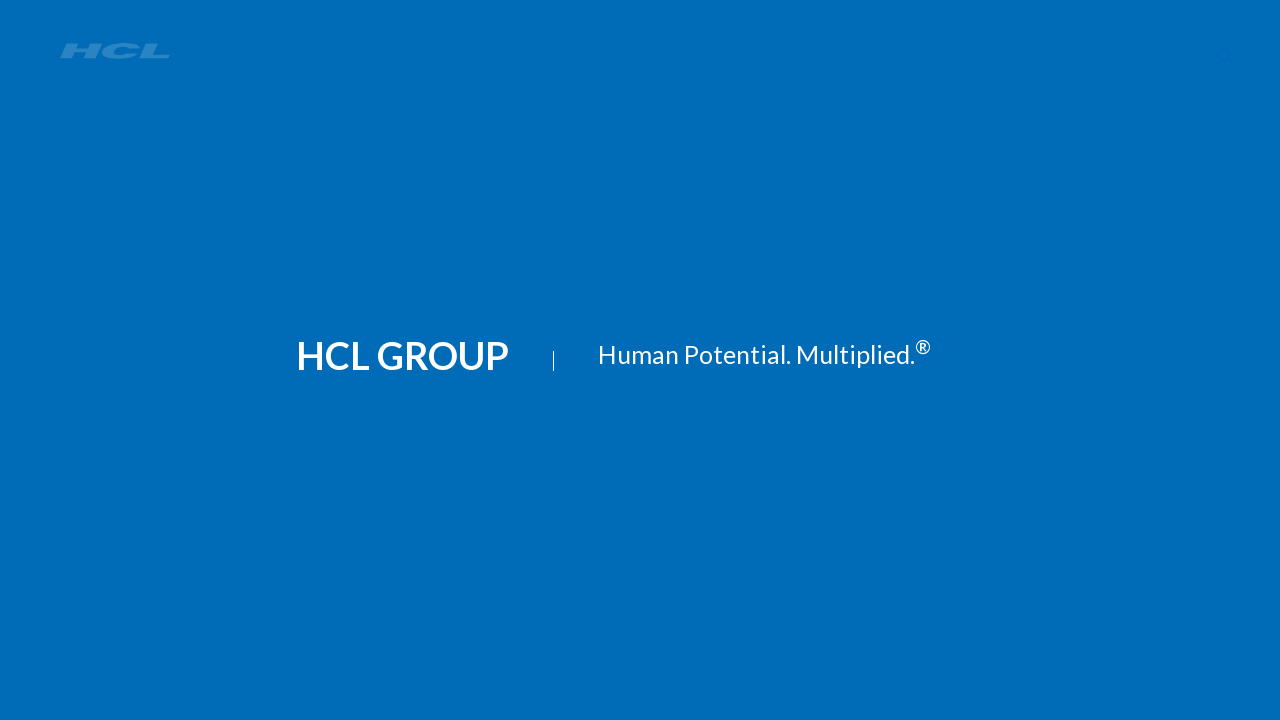

Navigated to HCL leadership page
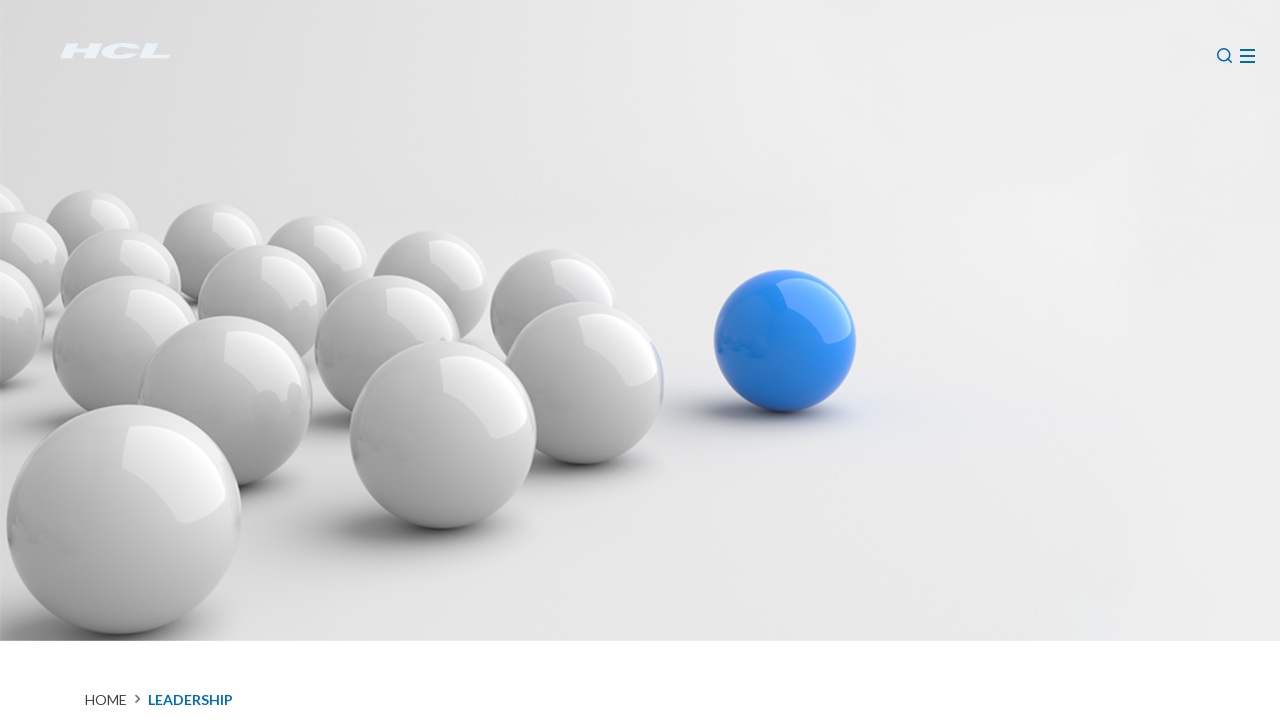

Verified Founder & Chairman information is displayed on the leadership page
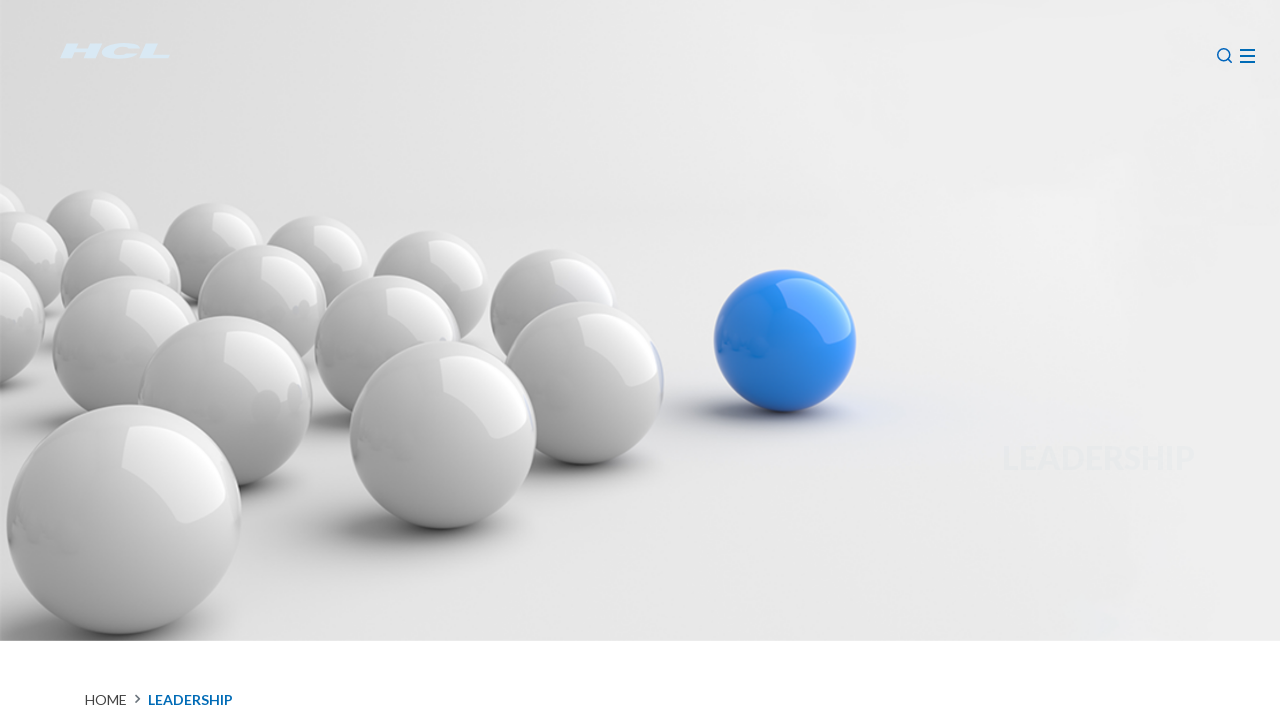

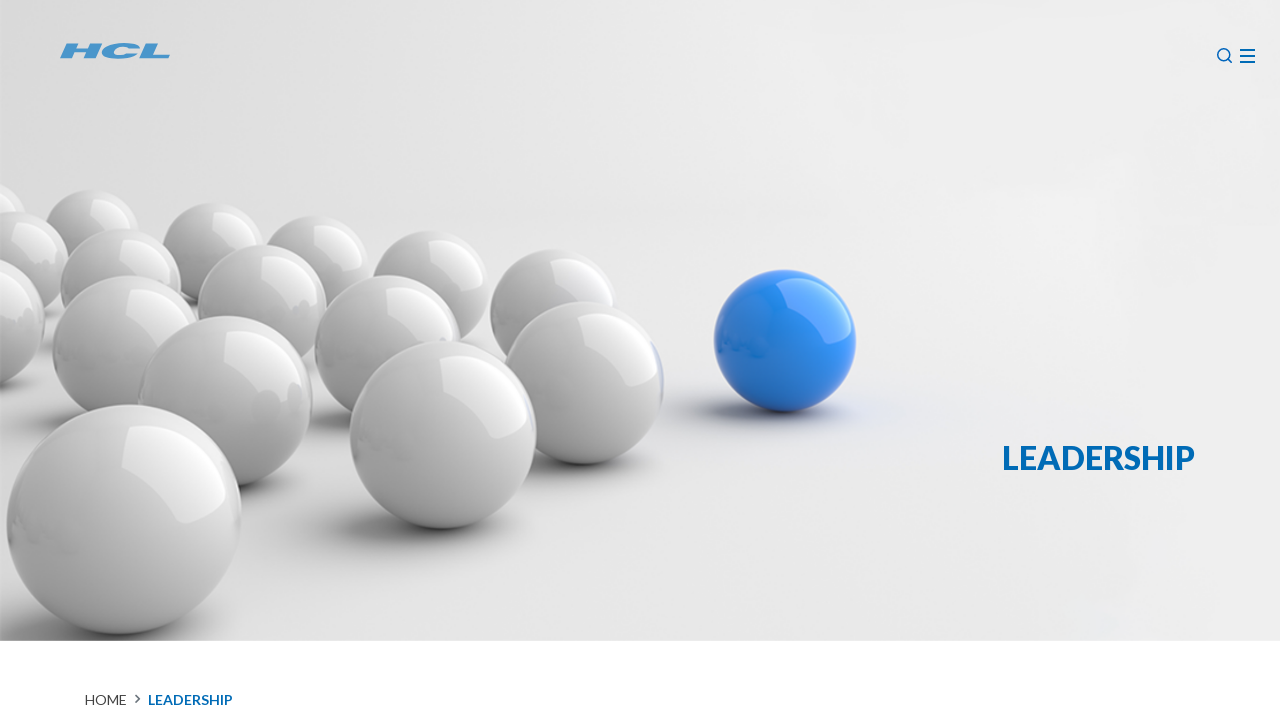